Tests checkbox interaction by checking and unchecking a single checkbox, then checking all checkboxes on the page using the spacebar key

Starting URL: https://productbuilder.rednao.com/product/checkbox-demo/

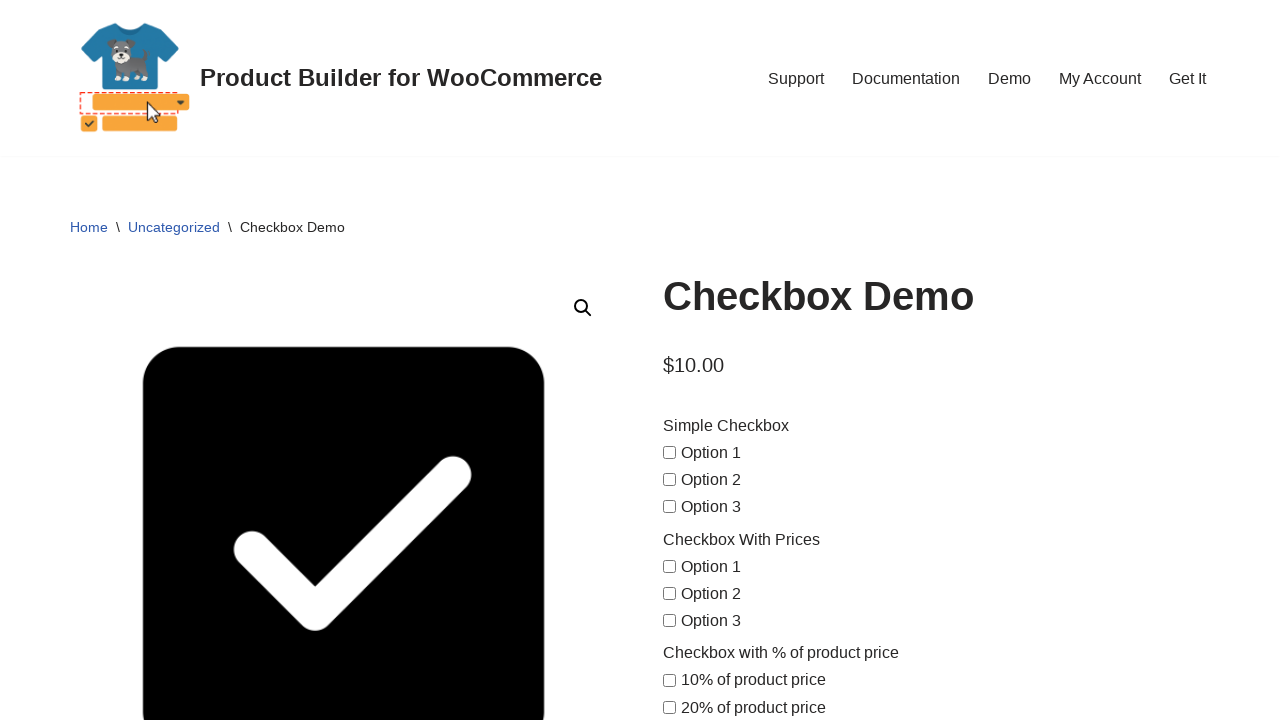

Scrolled to top of page
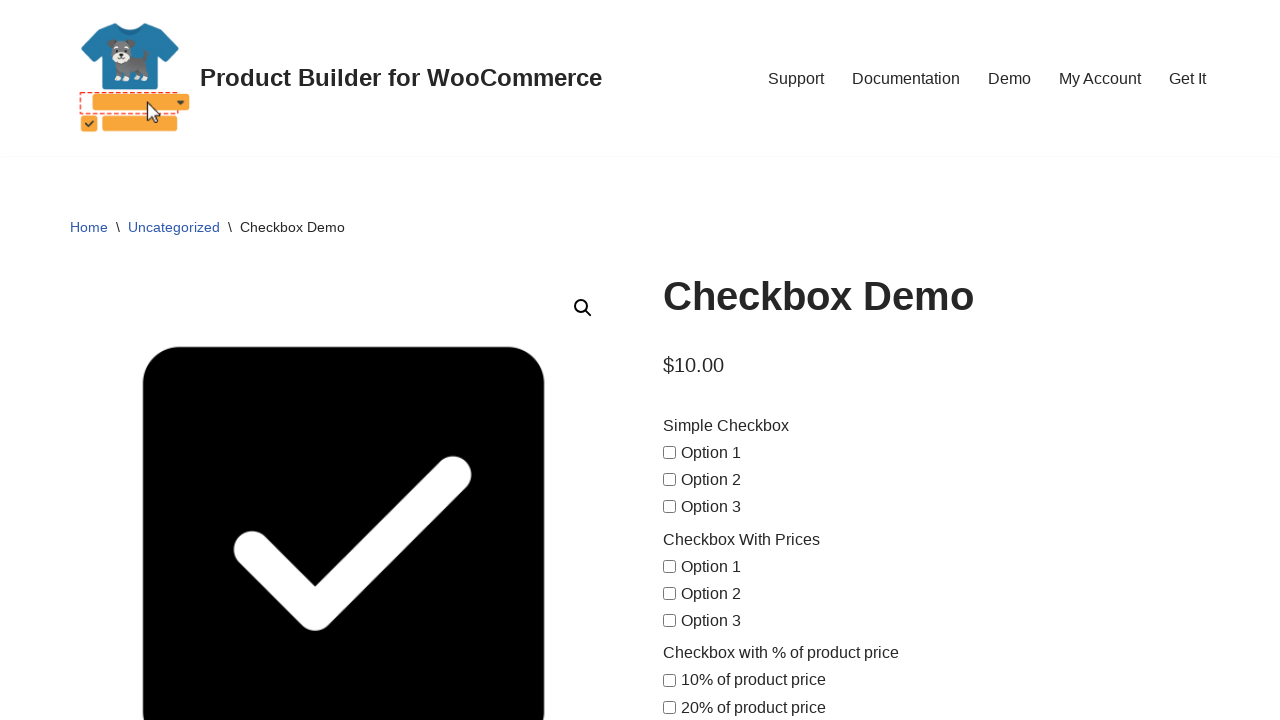

Clicked checkbox field_2_2 to check it at (669, 594) on #field_2_2
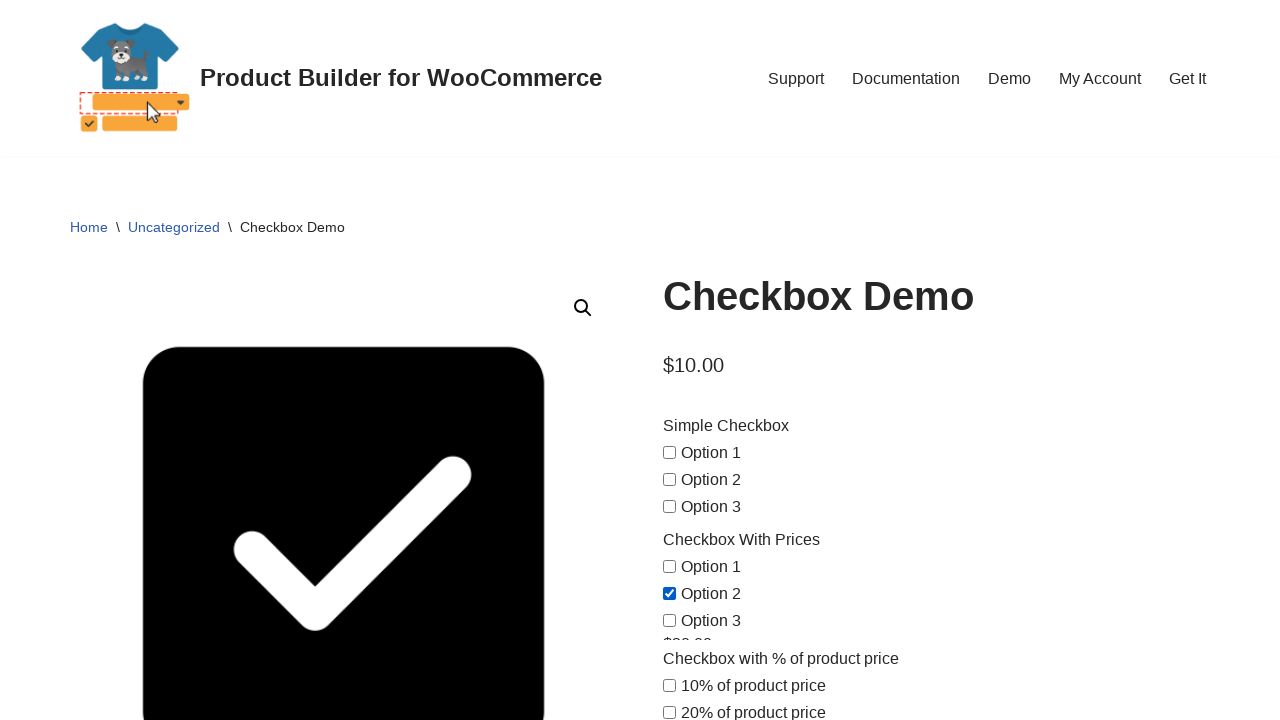

Clicked checkbox field_2_2 again to uncheck it at (669, 594) on #field_2_2
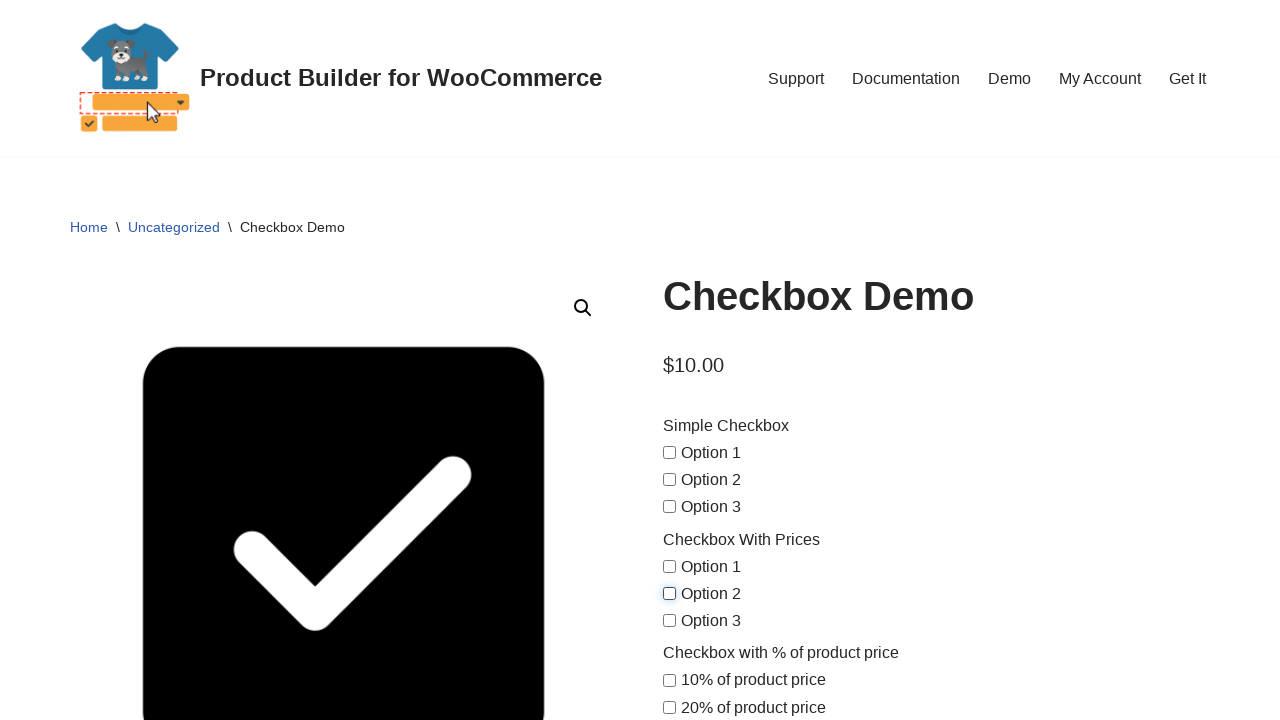

Pressed spacebar to check checkbox 1 of 9 on input[type='checkbox'] >> nth=0
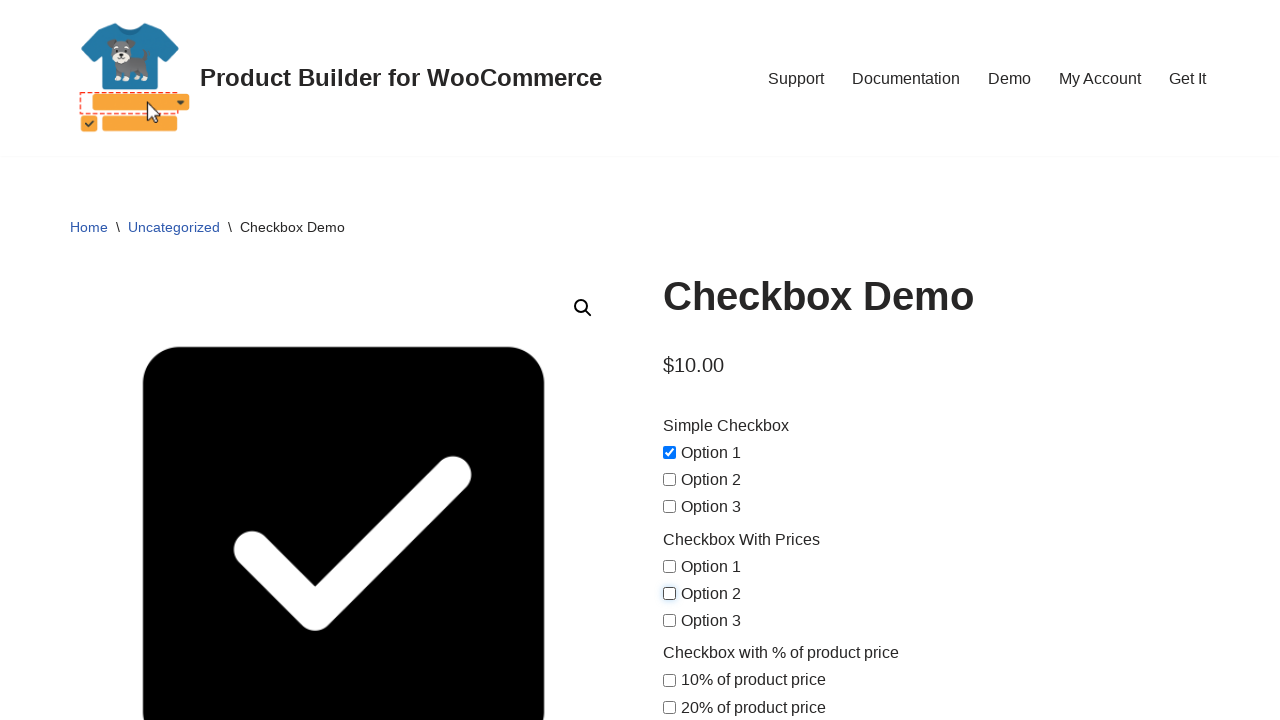

Pressed spacebar to check checkbox 2 of 9 on input[type='checkbox'] >> nth=1
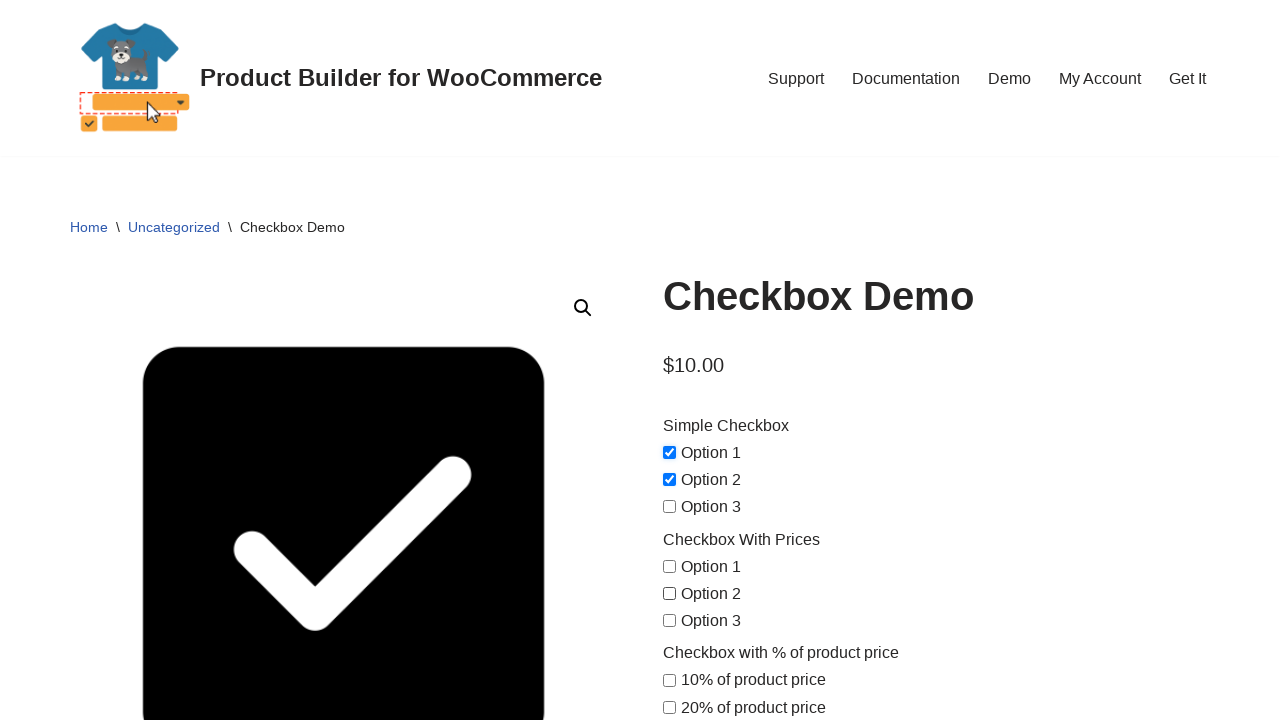

Pressed spacebar to check checkbox 3 of 9 on input[type='checkbox'] >> nth=2
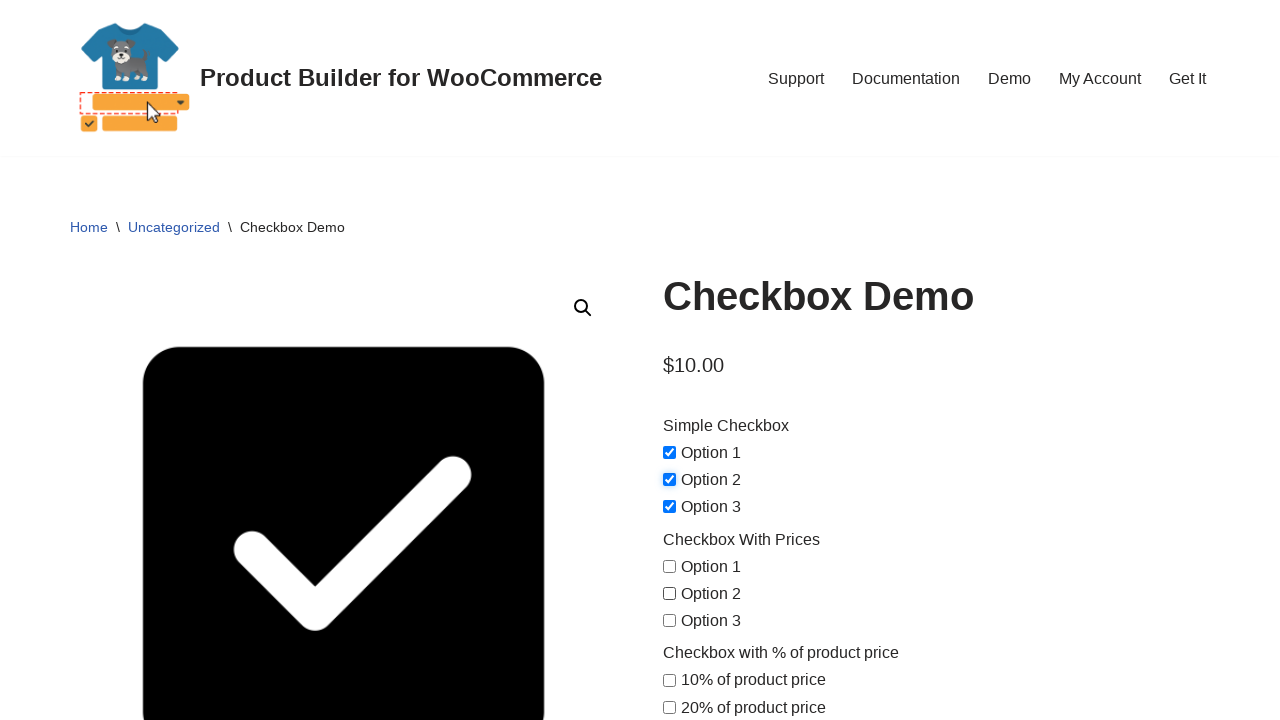

Pressed spacebar to check checkbox 4 of 9 on input[type='checkbox'] >> nth=3
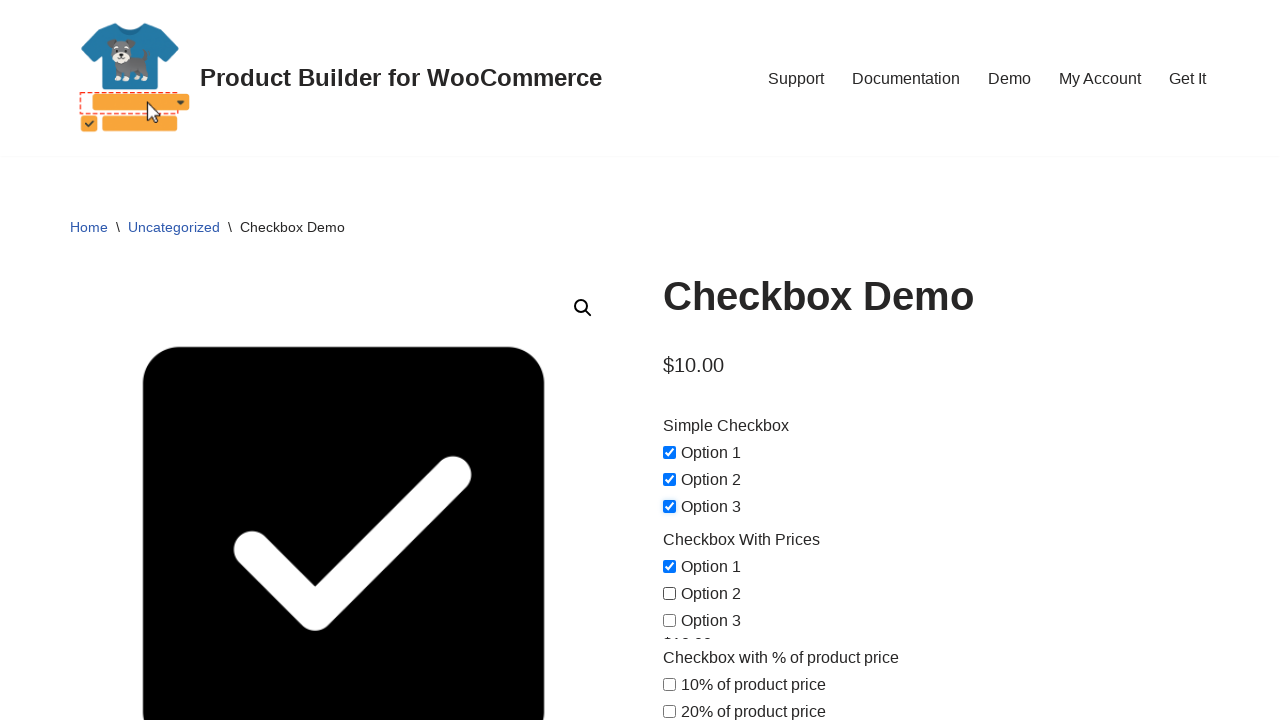

Pressed spacebar to check checkbox 5 of 9 on input[type='checkbox'] >> nth=4
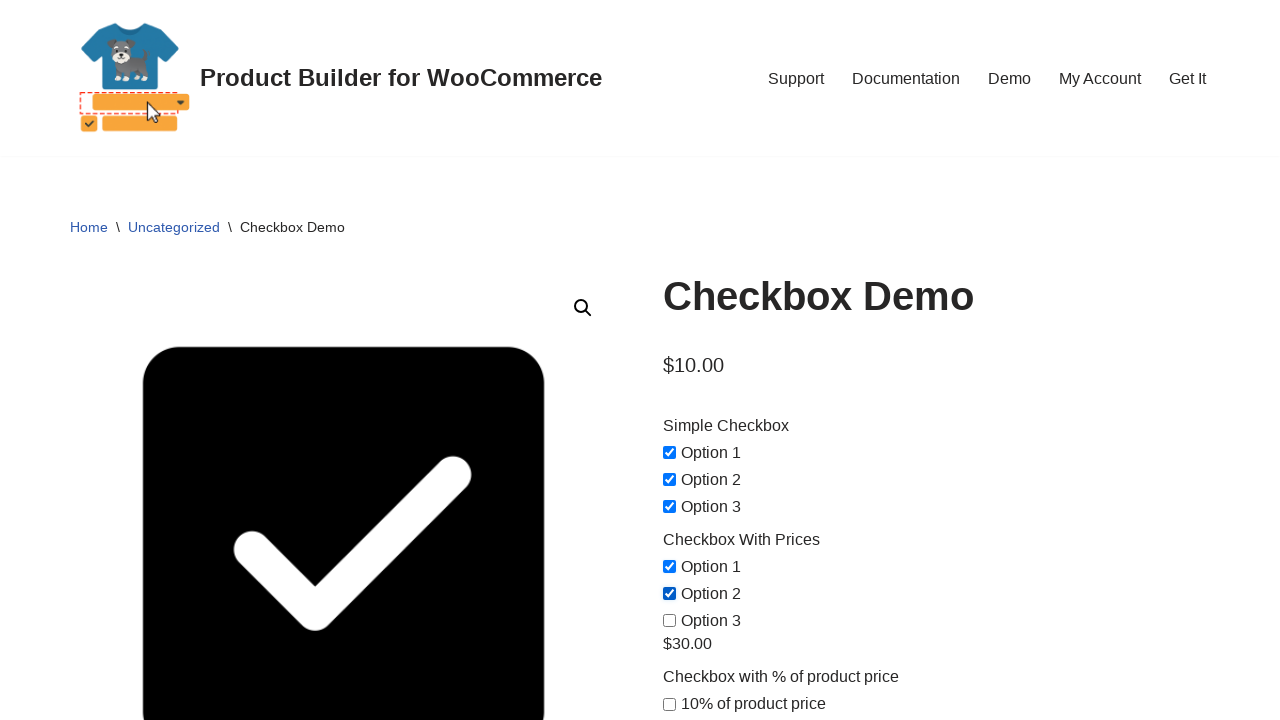

Pressed spacebar to check checkbox 6 of 9 on input[type='checkbox'] >> nth=5
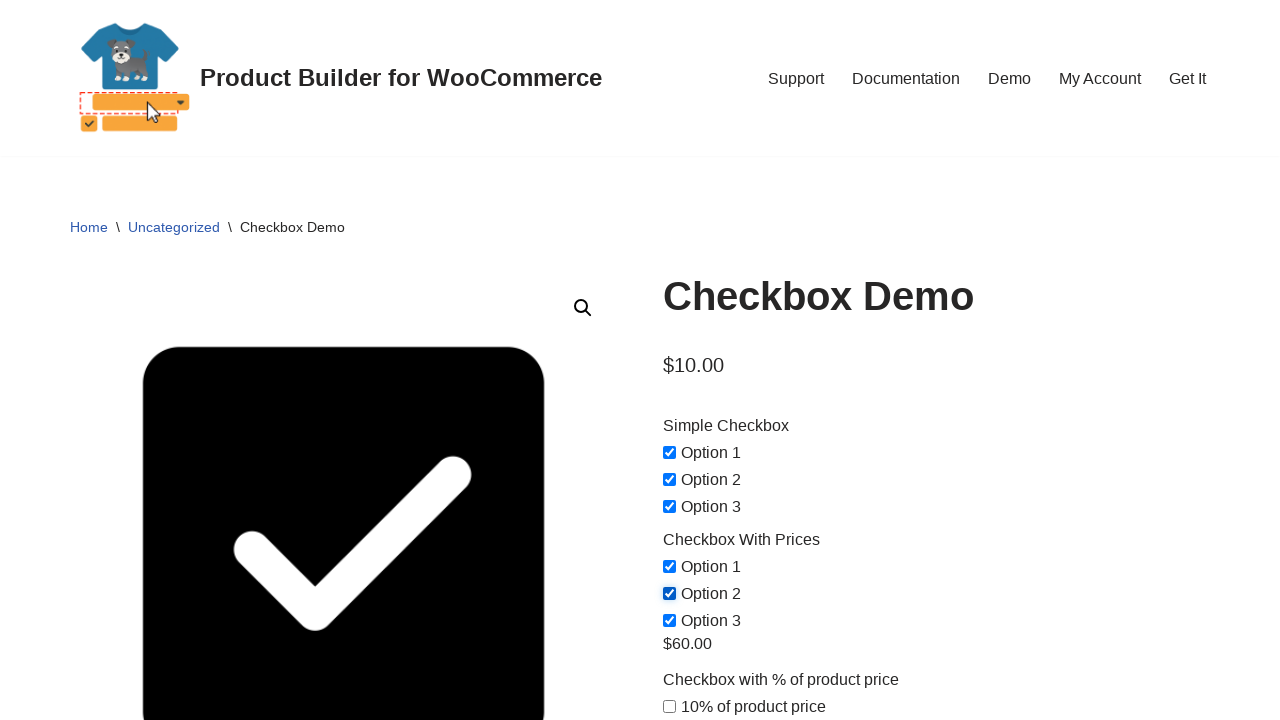

Pressed spacebar to check checkbox 7 of 9 on input[type='checkbox'] >> nth=6
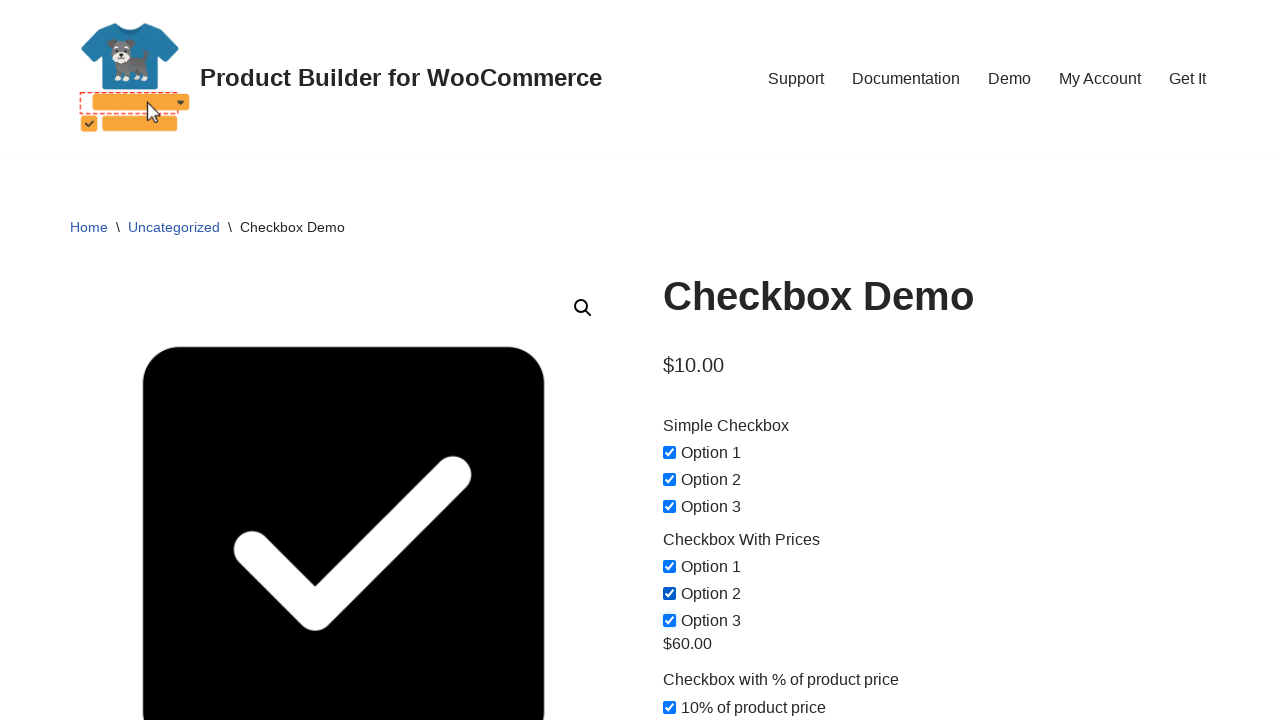

Pressed spacebar to check checkbox 8 of 9 on input[type='checkbox'] >> nth=7
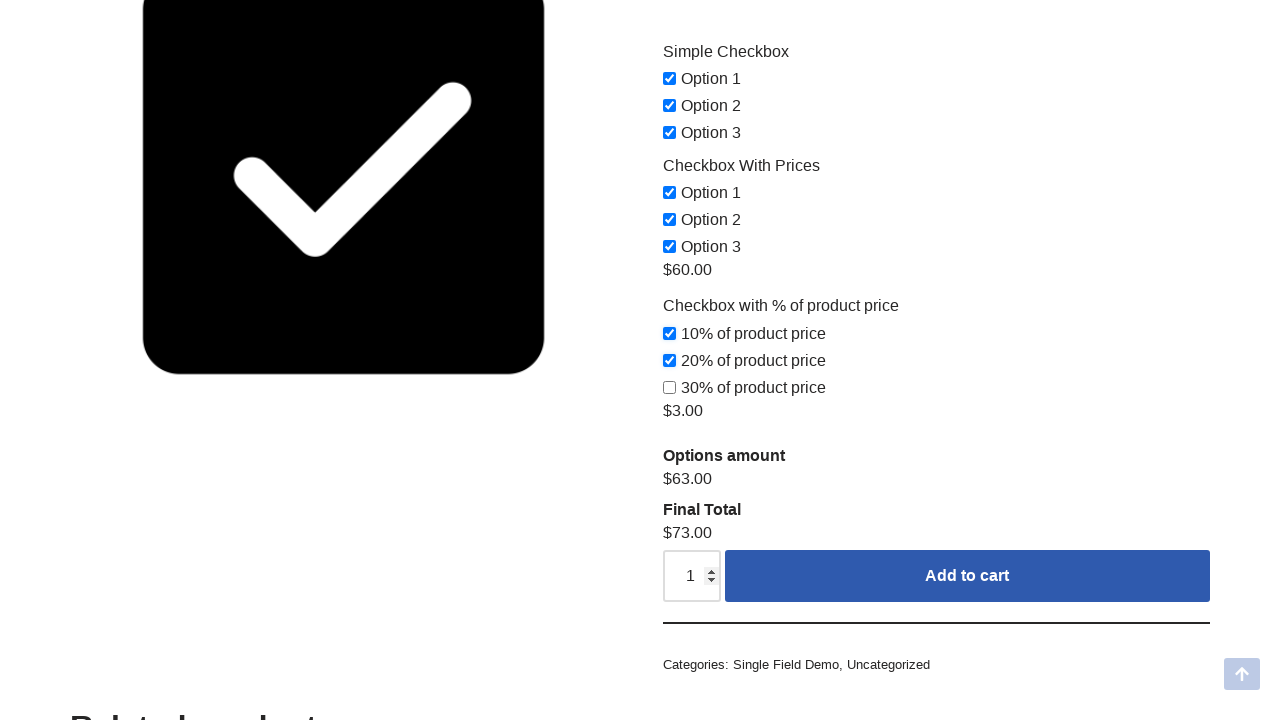

Pressed spacebar to check checkbox 9 of 9 on input[type='checkbox'] >> nth=8
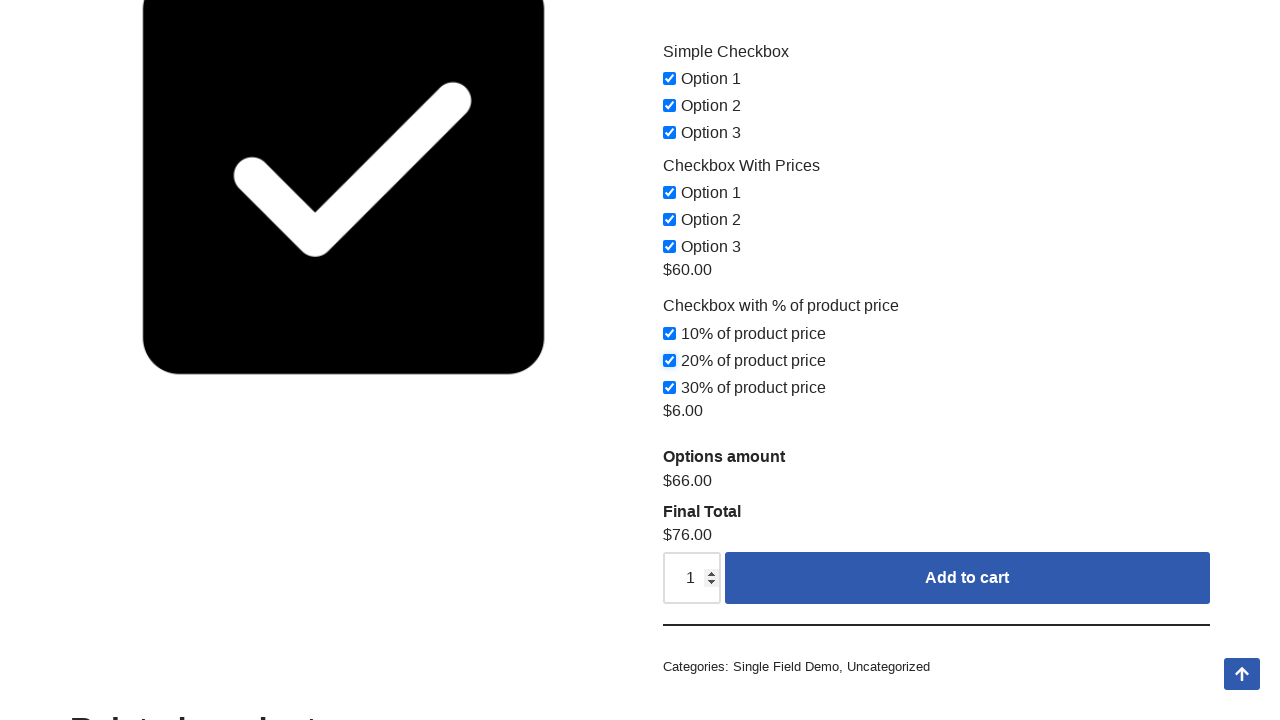

Waited 1 second to verify all checkboxes are checked
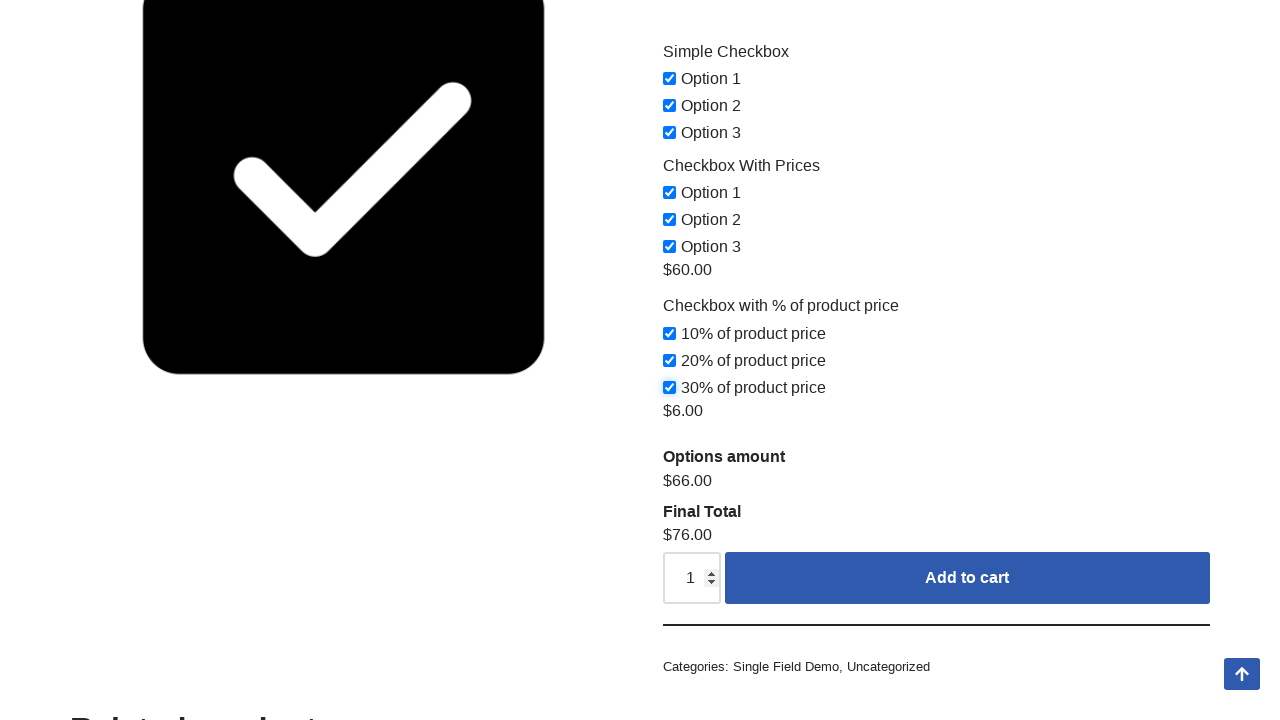

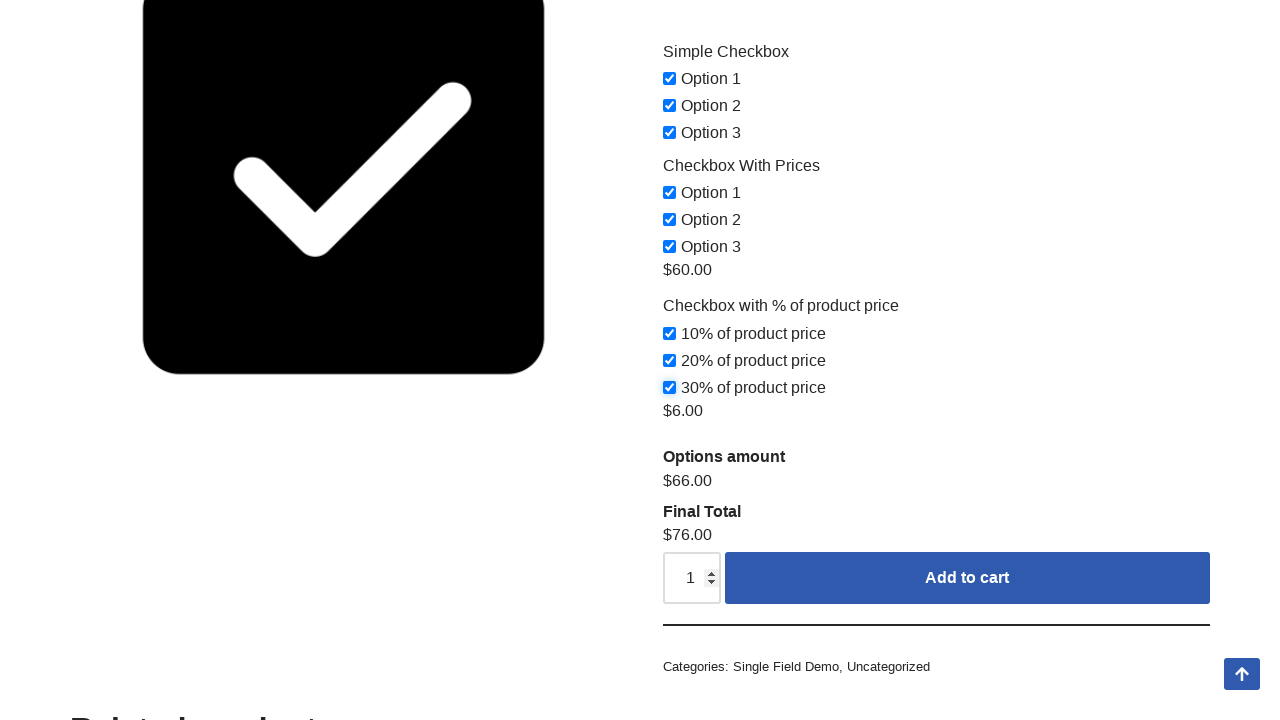